Tests clicking on the home banner which opens a new tab, then switches to the new tab and performs a search

Starting URL: https://demoqa.com

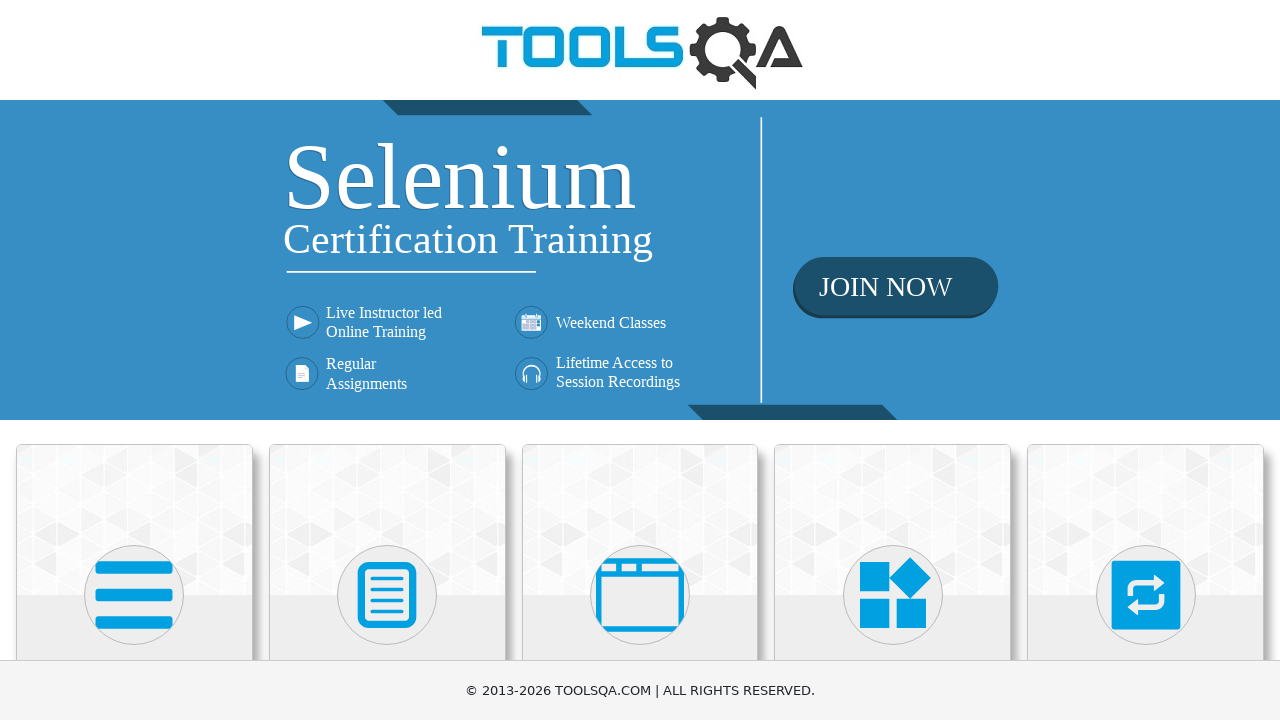

Clicked home banner which opened a new tab at (640, 260) on xpath=//div[@class='home-banner']
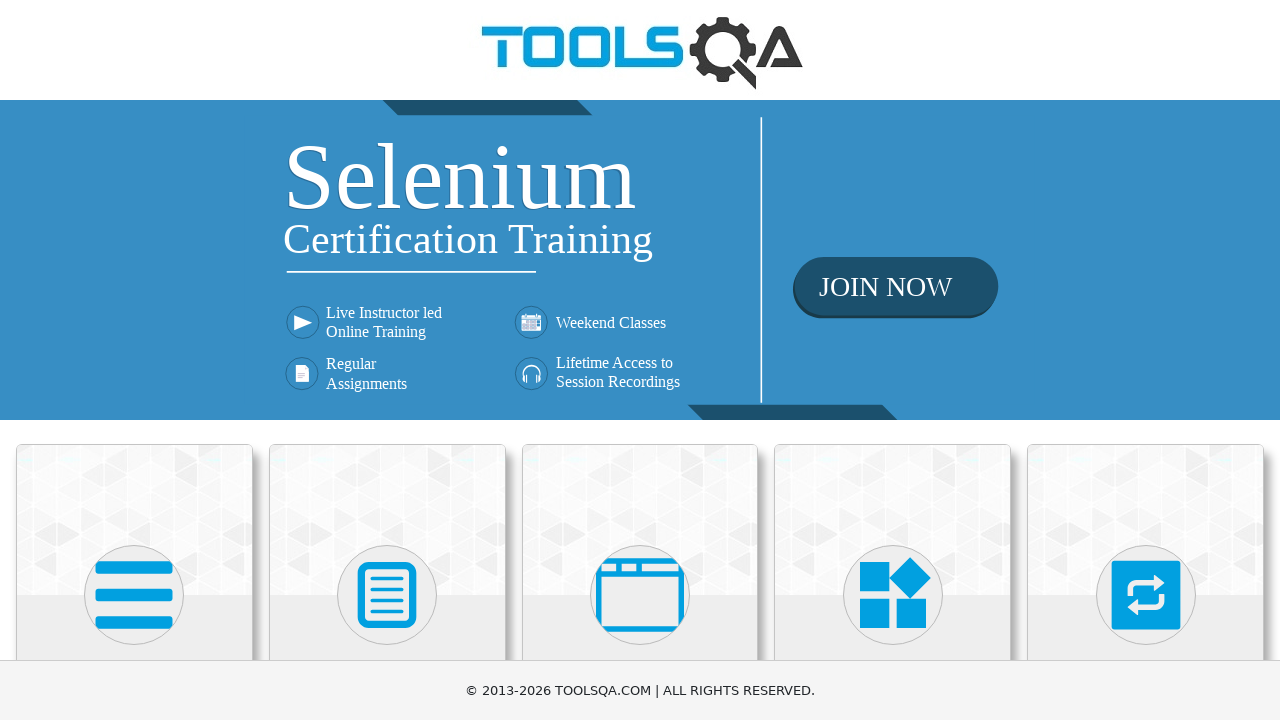

Switched to newly opened tab
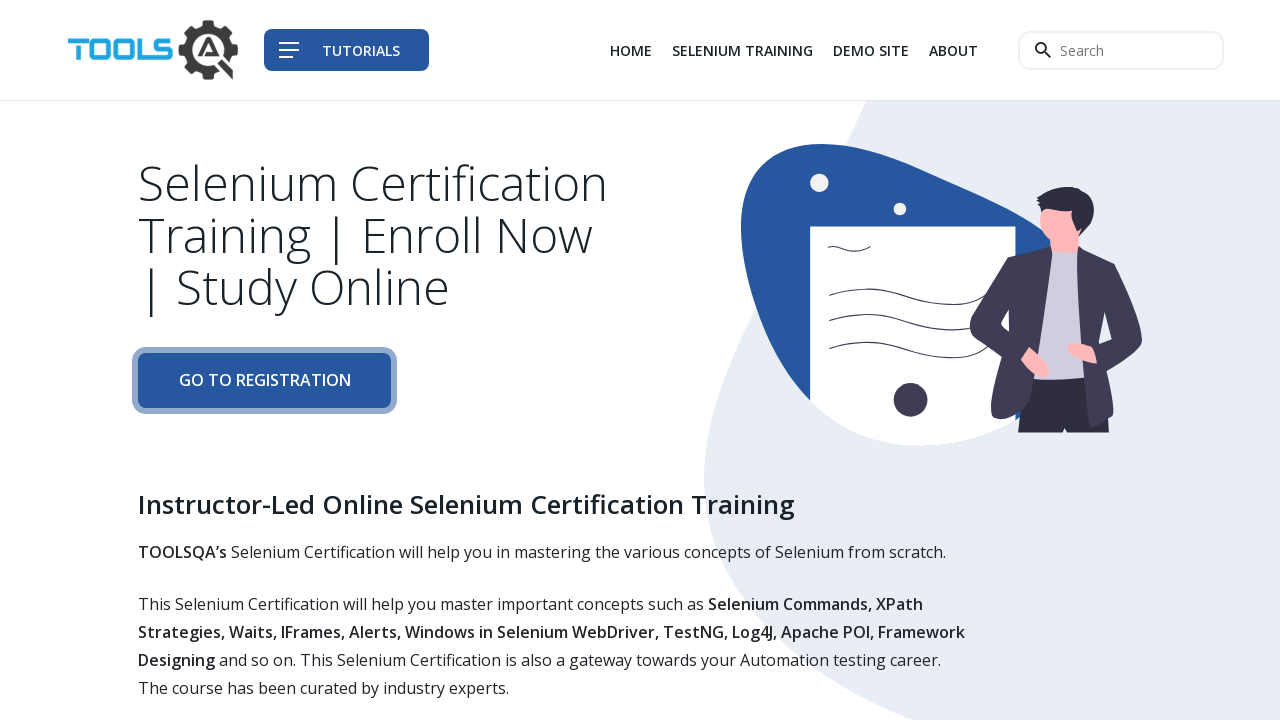

Filled search field with 'selenium' on input.navbar__search--input
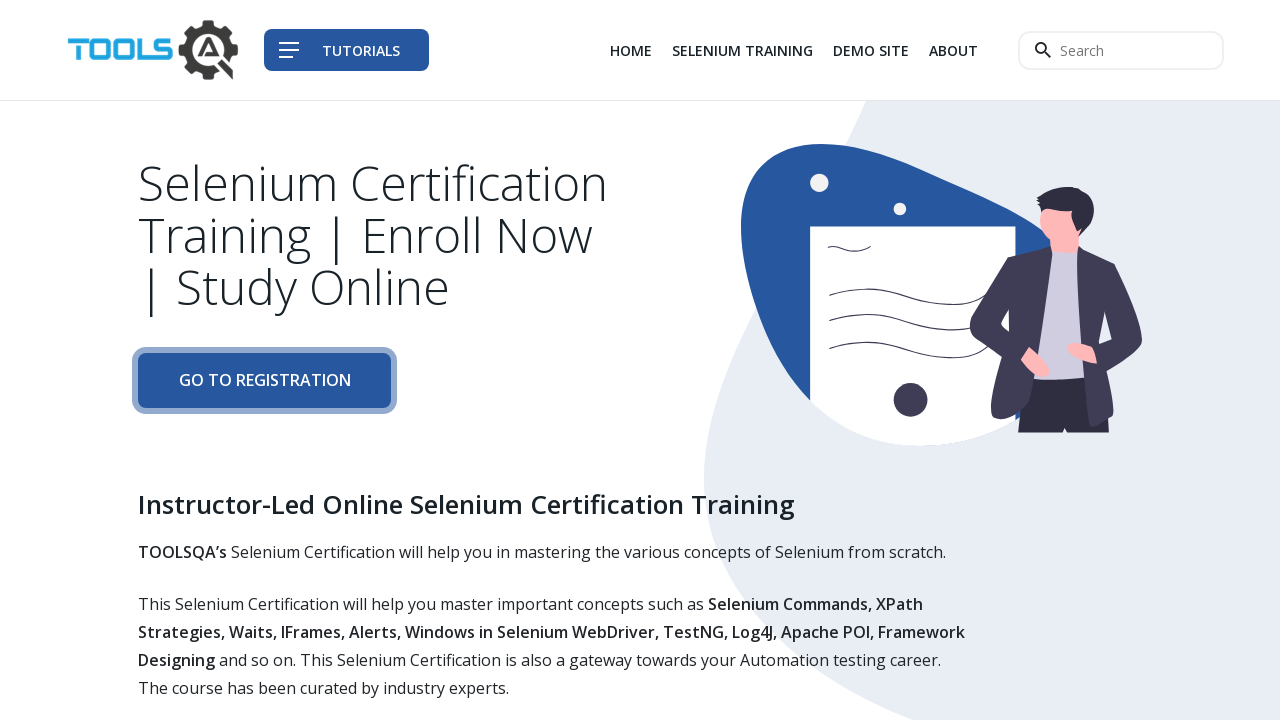

Pressed Enter to submit search on input.navbar__search--input
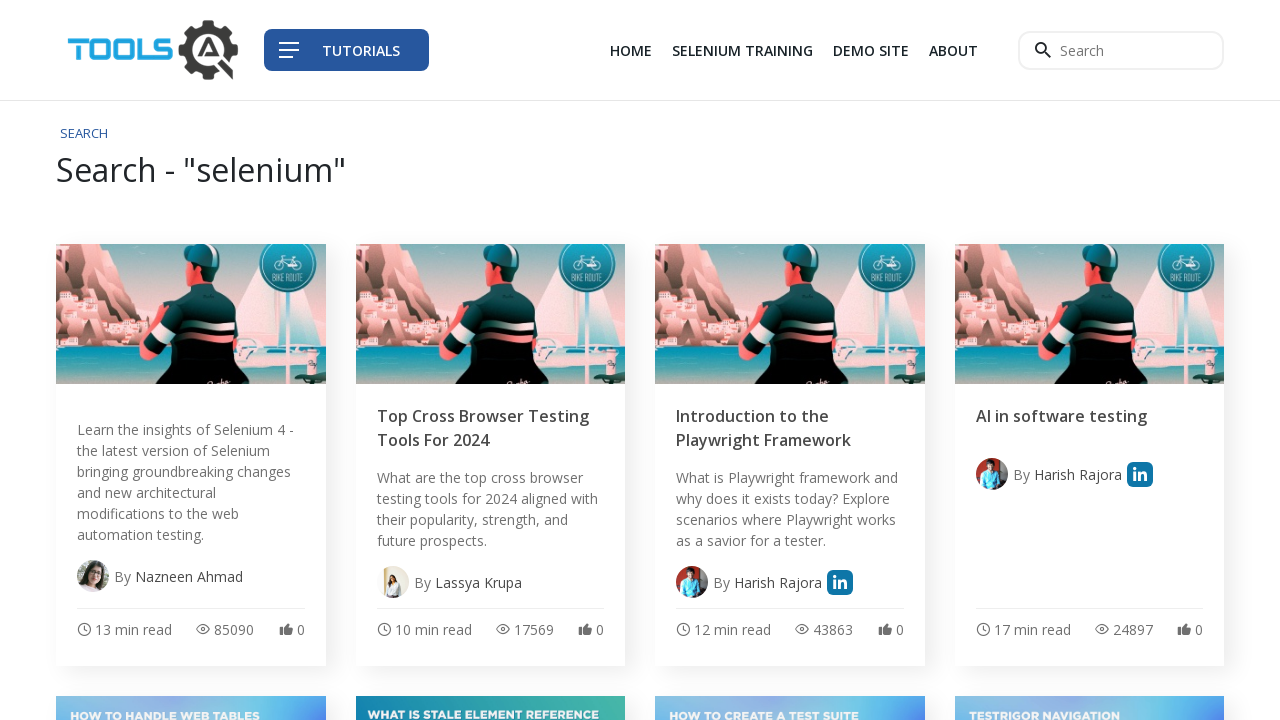

Search results page loaded with selenium keyword
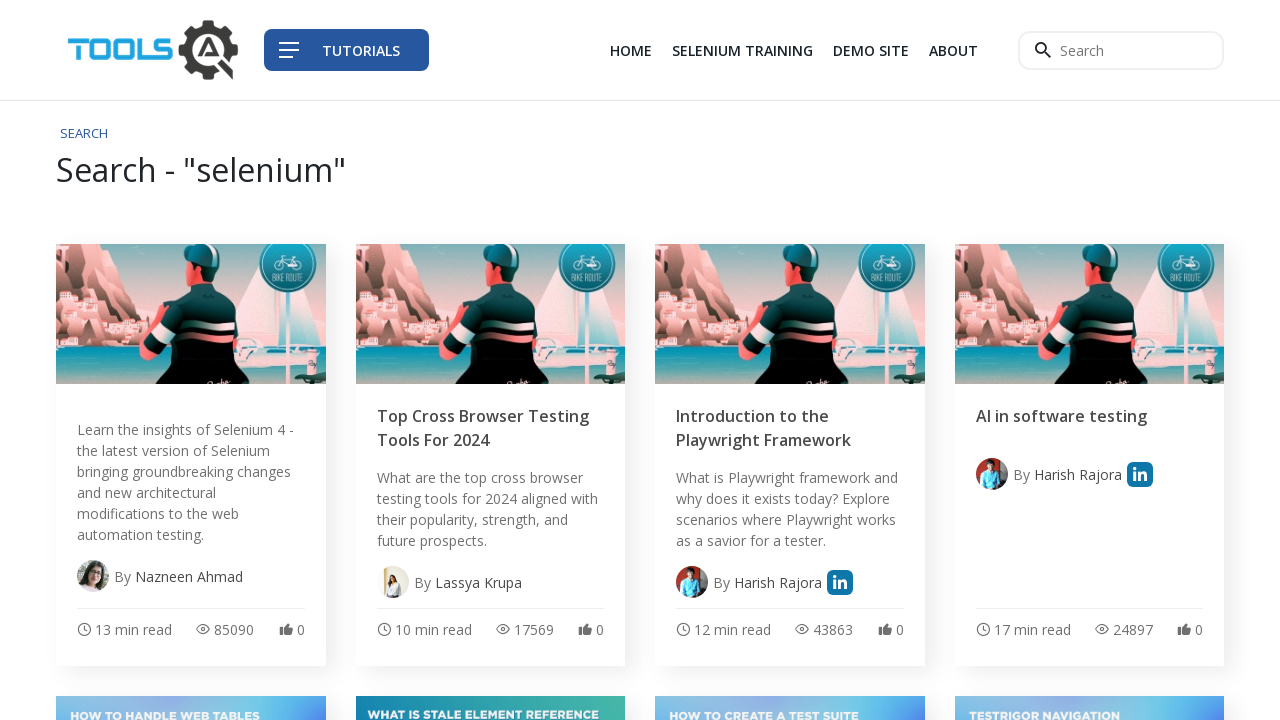

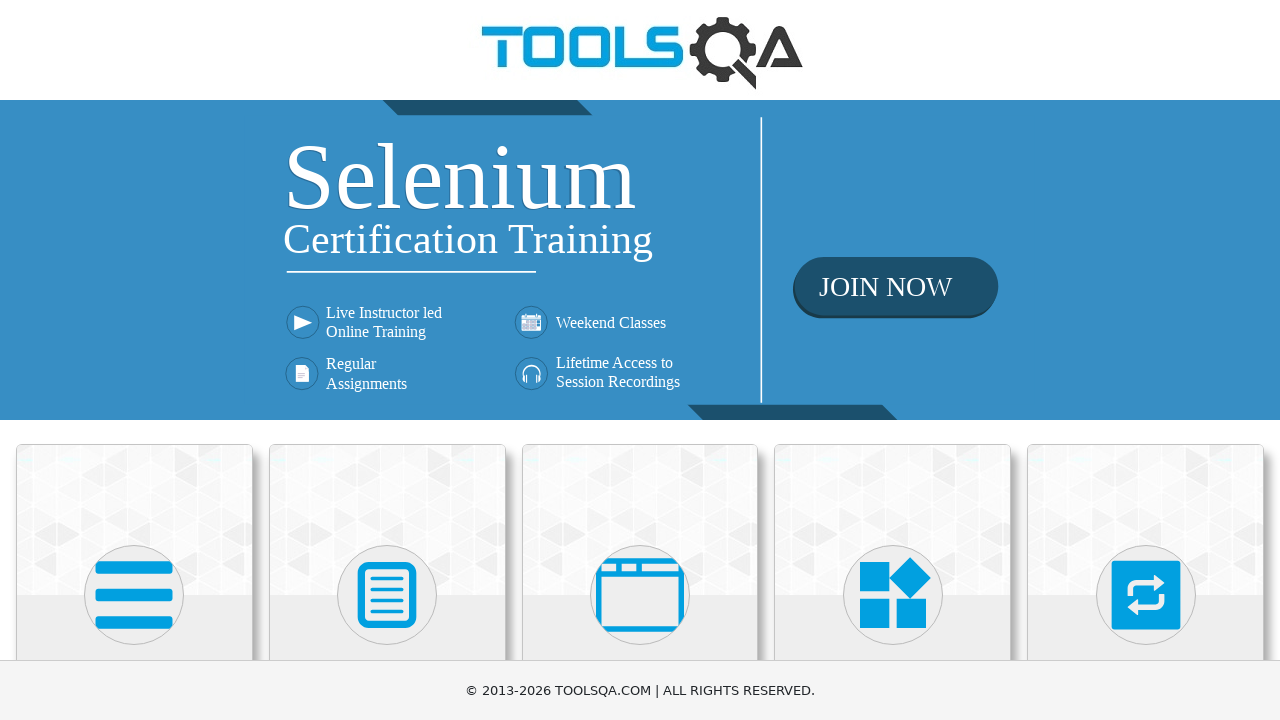